Tests that loading images page correctly loads all four images (compass, calendar, award, landscape) and verifies their src attributes contain the expected image names.

Starting URL: https://bonigarcia.dev/selenium-webdriver-java/loading-images.html

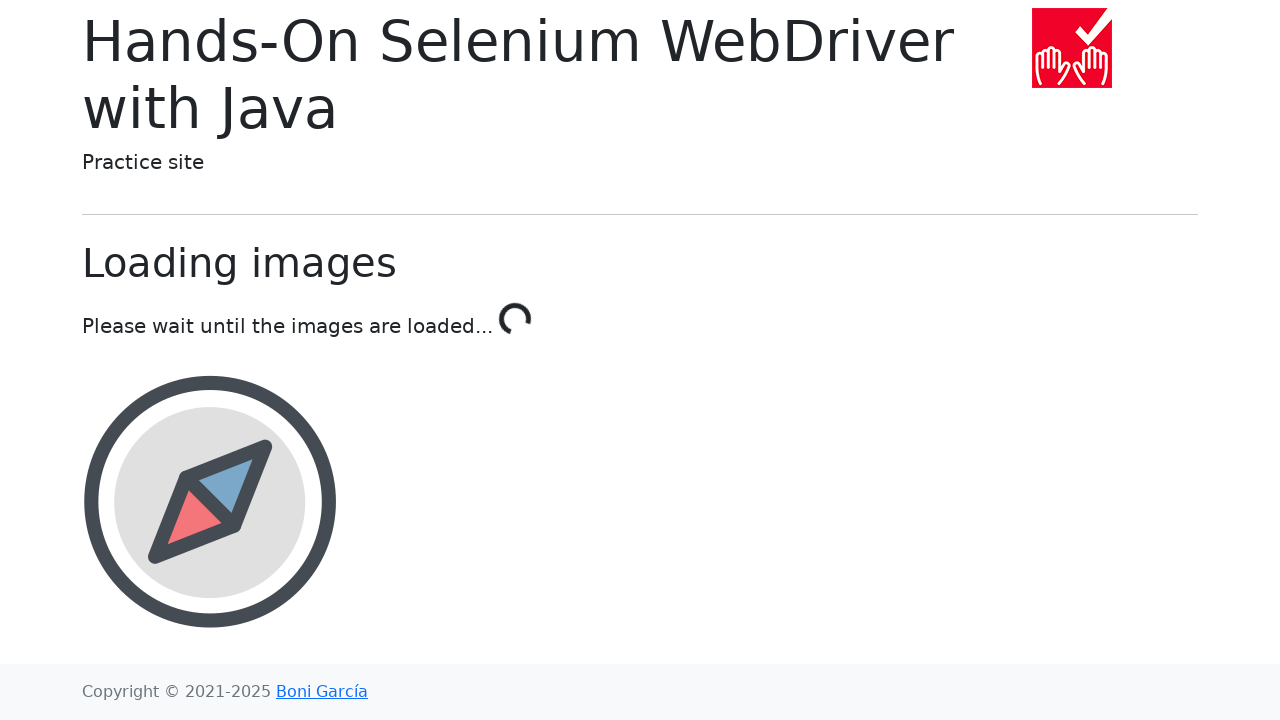

Waited for compass image element to be present
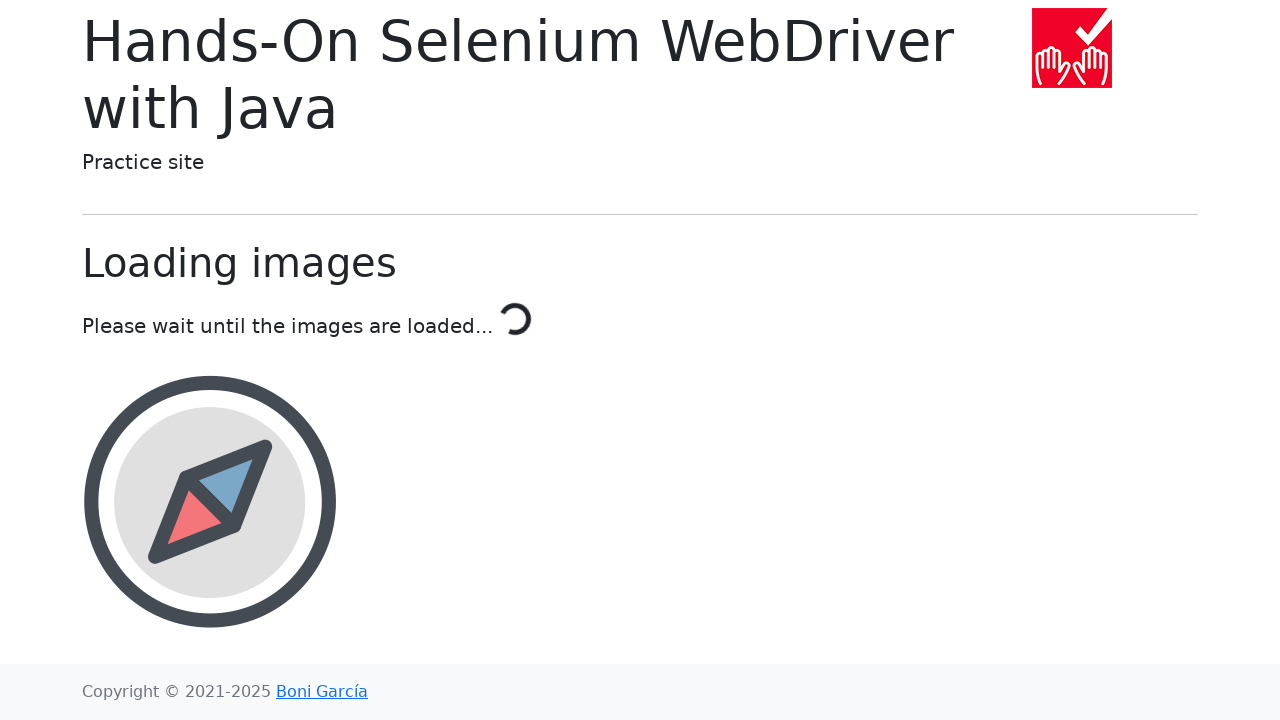

Waited for calendar image element to be present
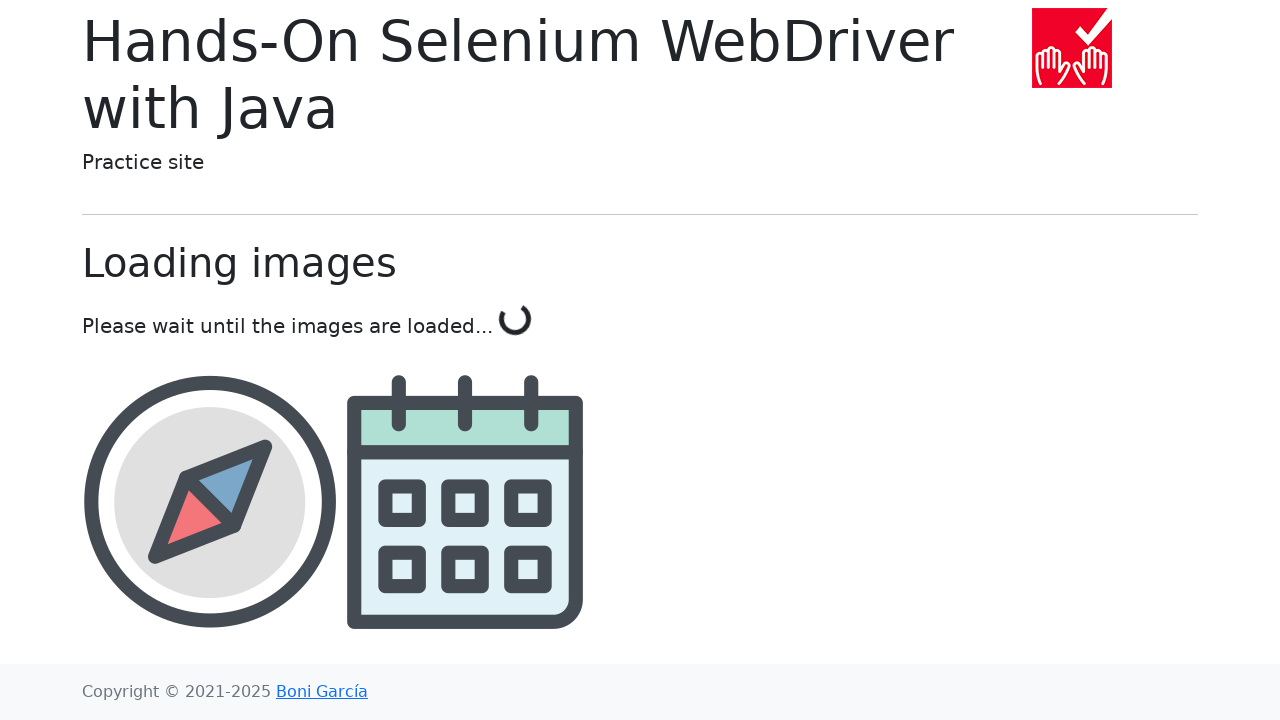

Waited for award image element to be present
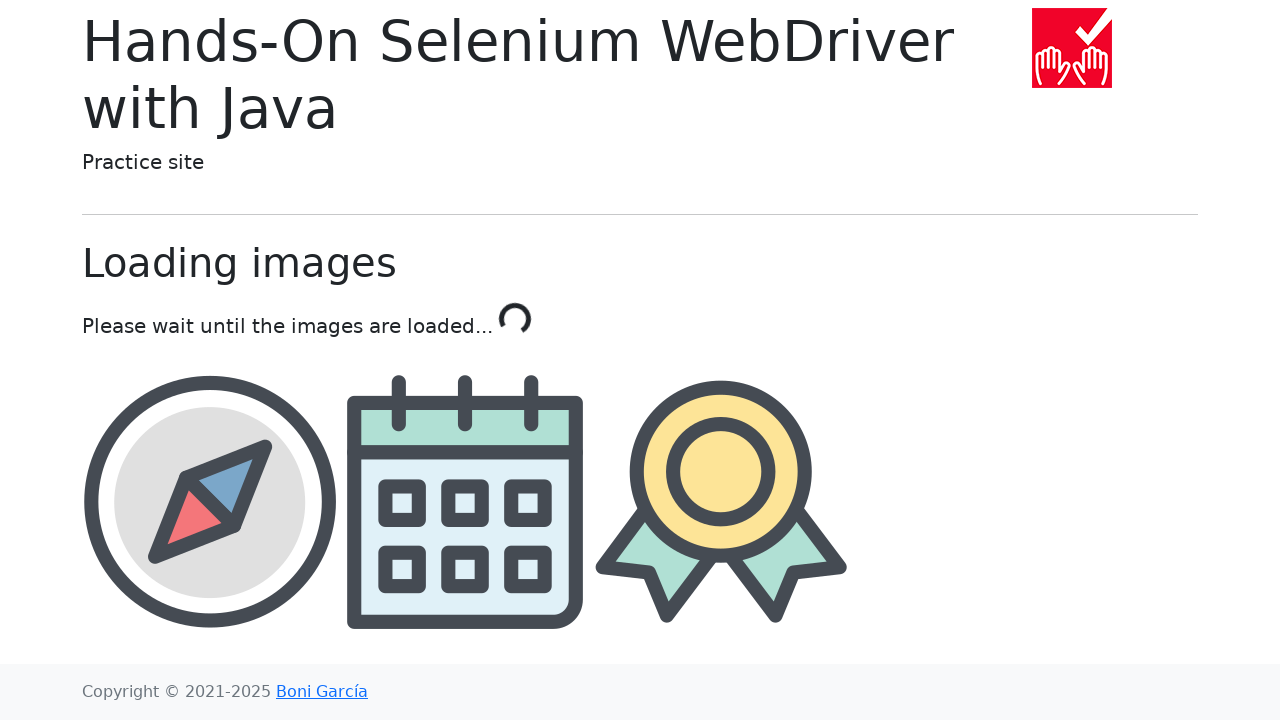

Waited for landscape image element to be present
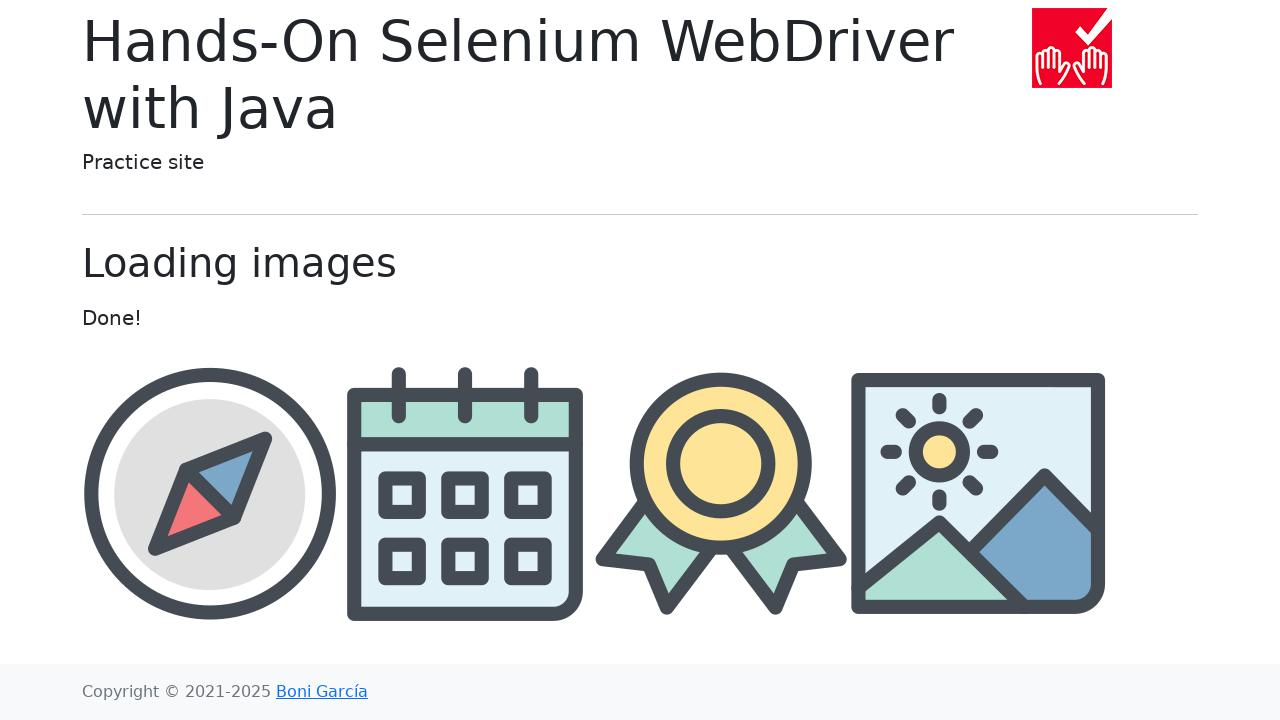

Located compass image element
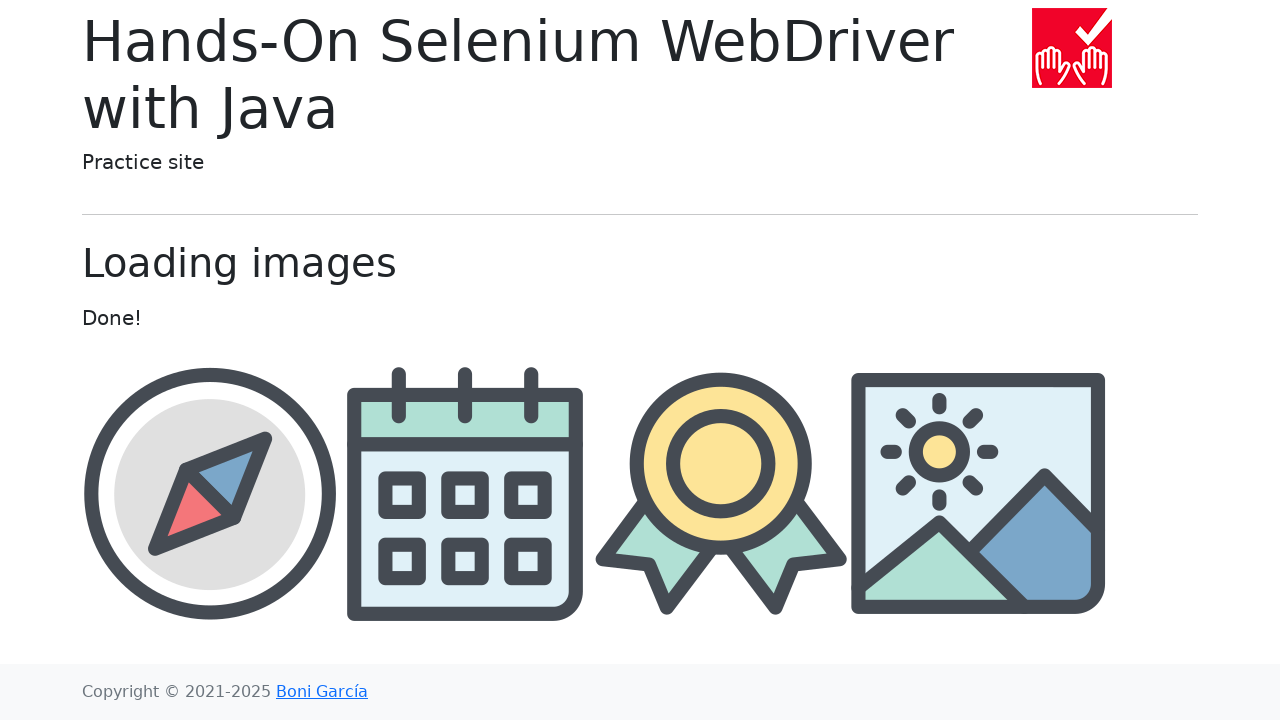

Located calendar image element
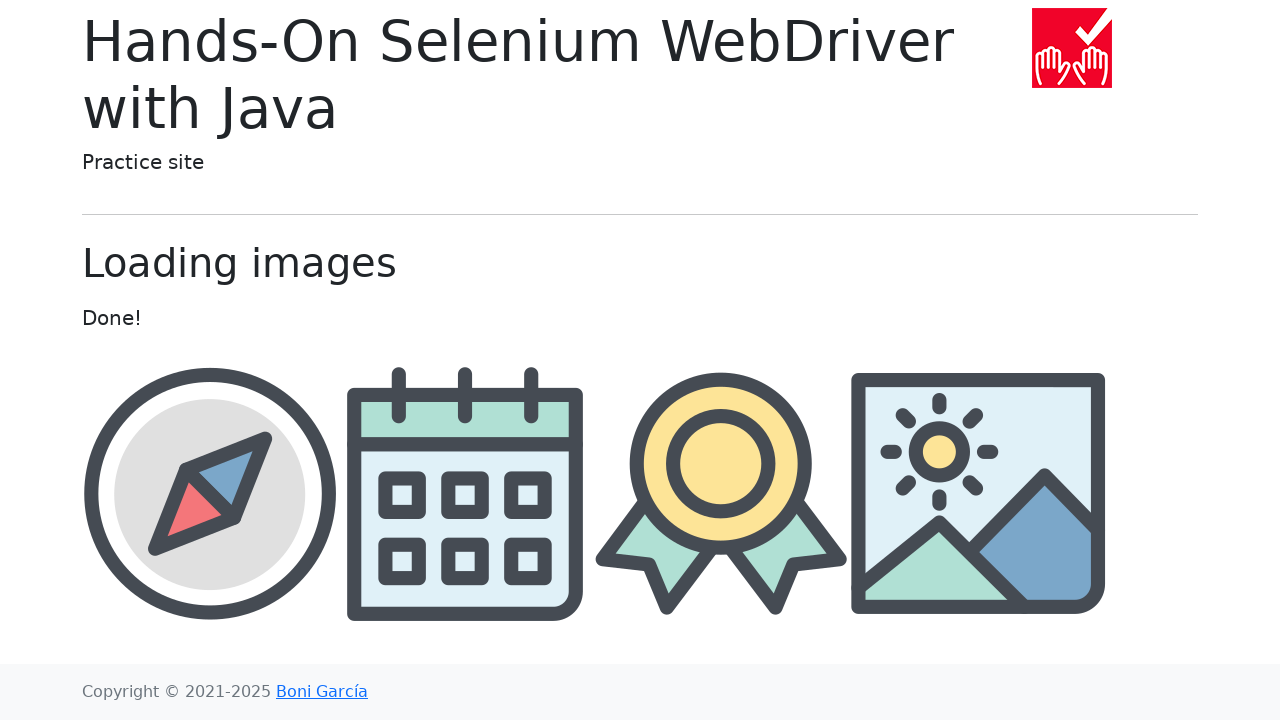

Located award image element
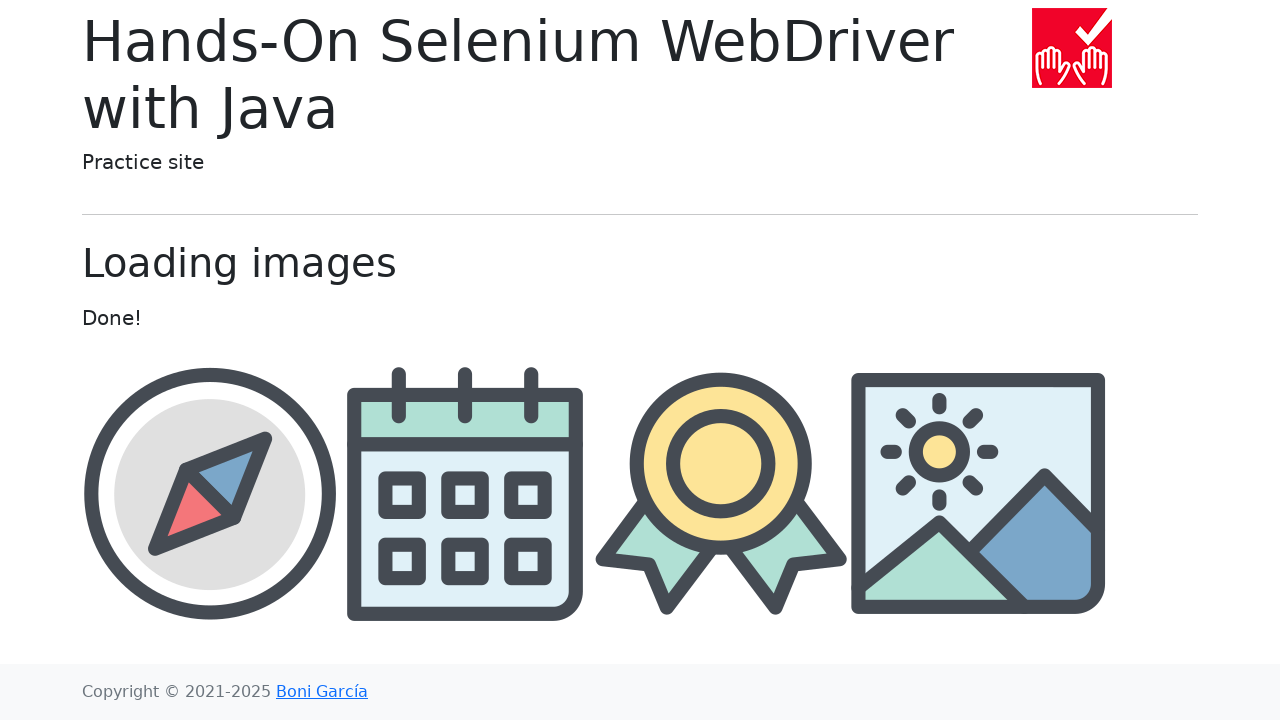

Located landscape image element
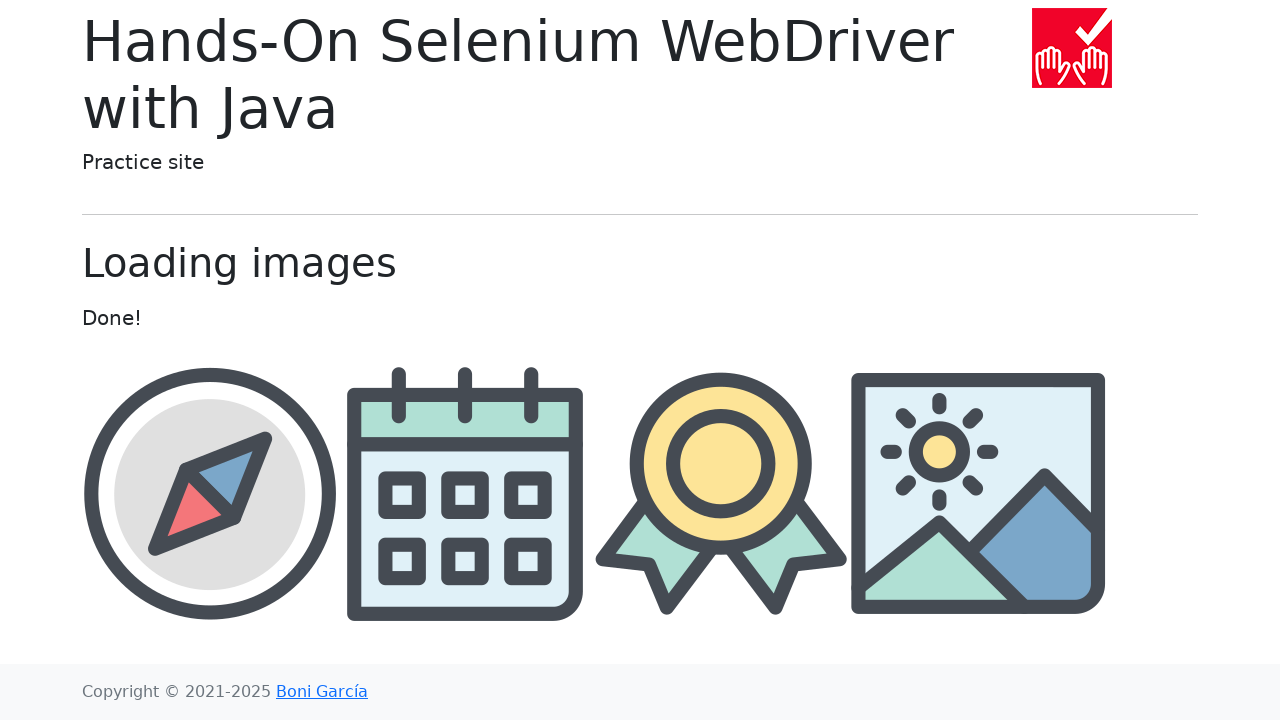

Verified compass image src contains 'compass'
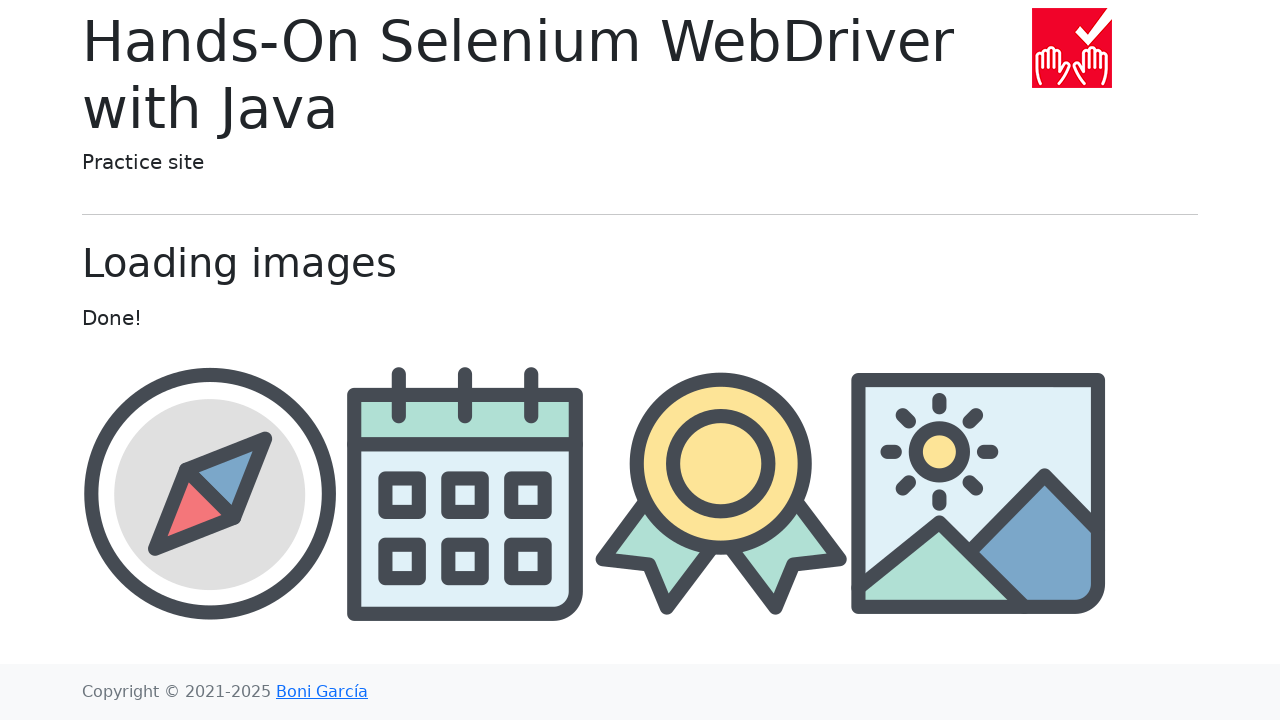

Verified calendar image src contains 'calendar'
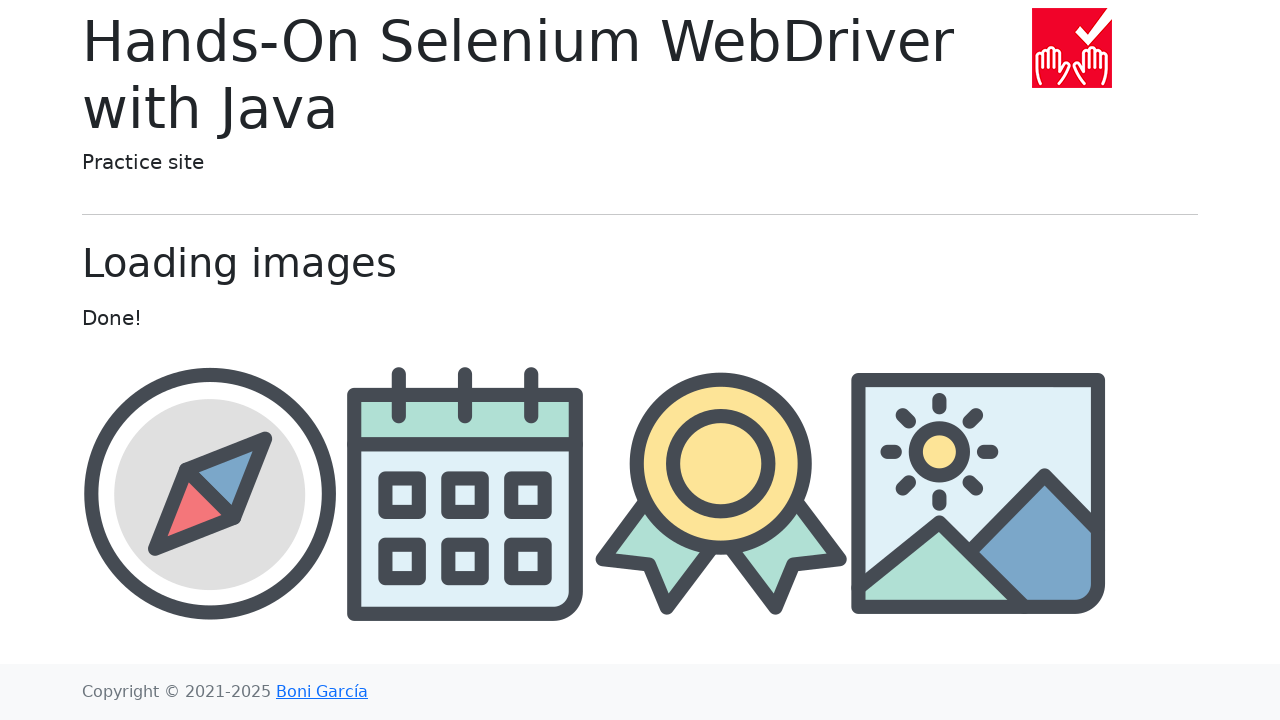

Verified award image src contains 'award'
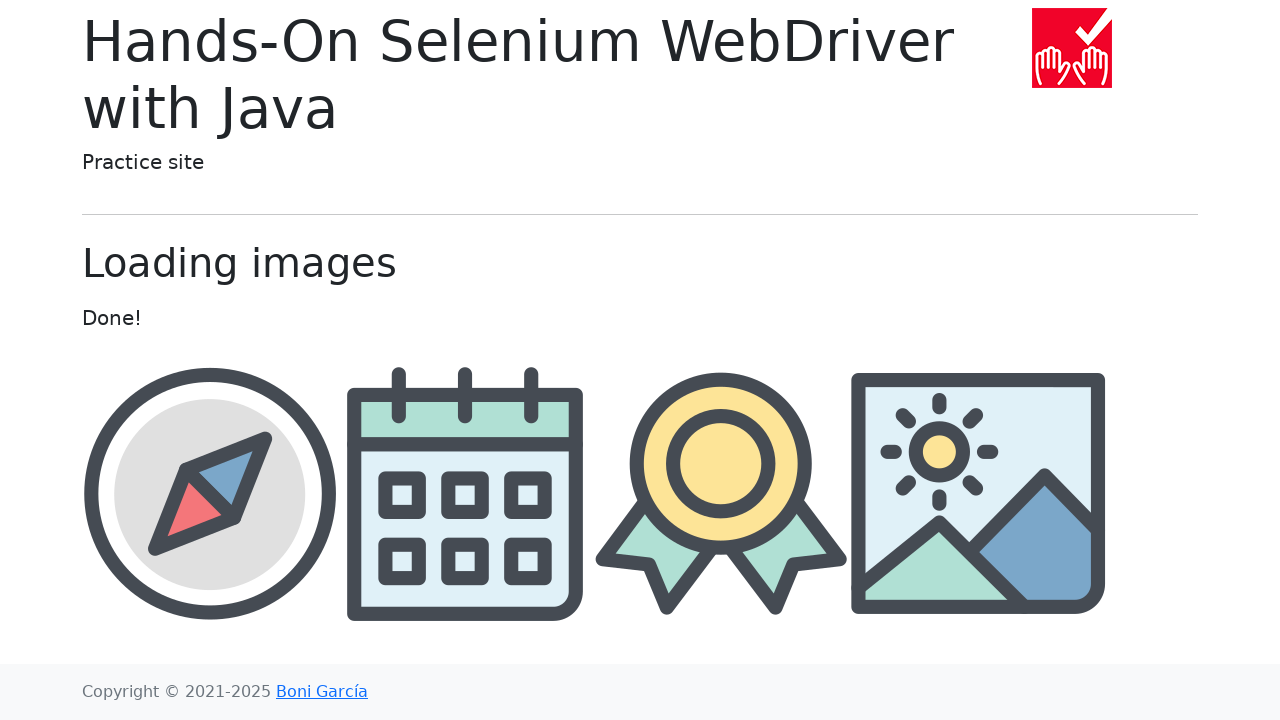

Verified landscape image src contains 'landscape'
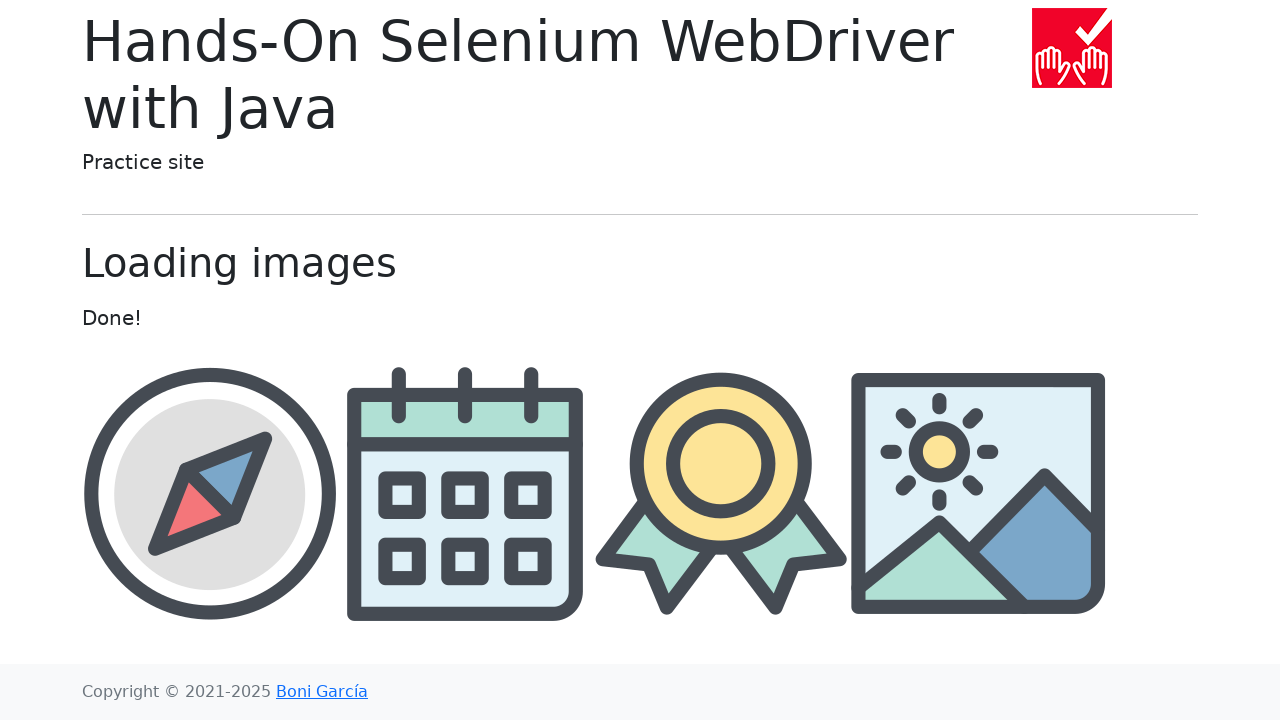

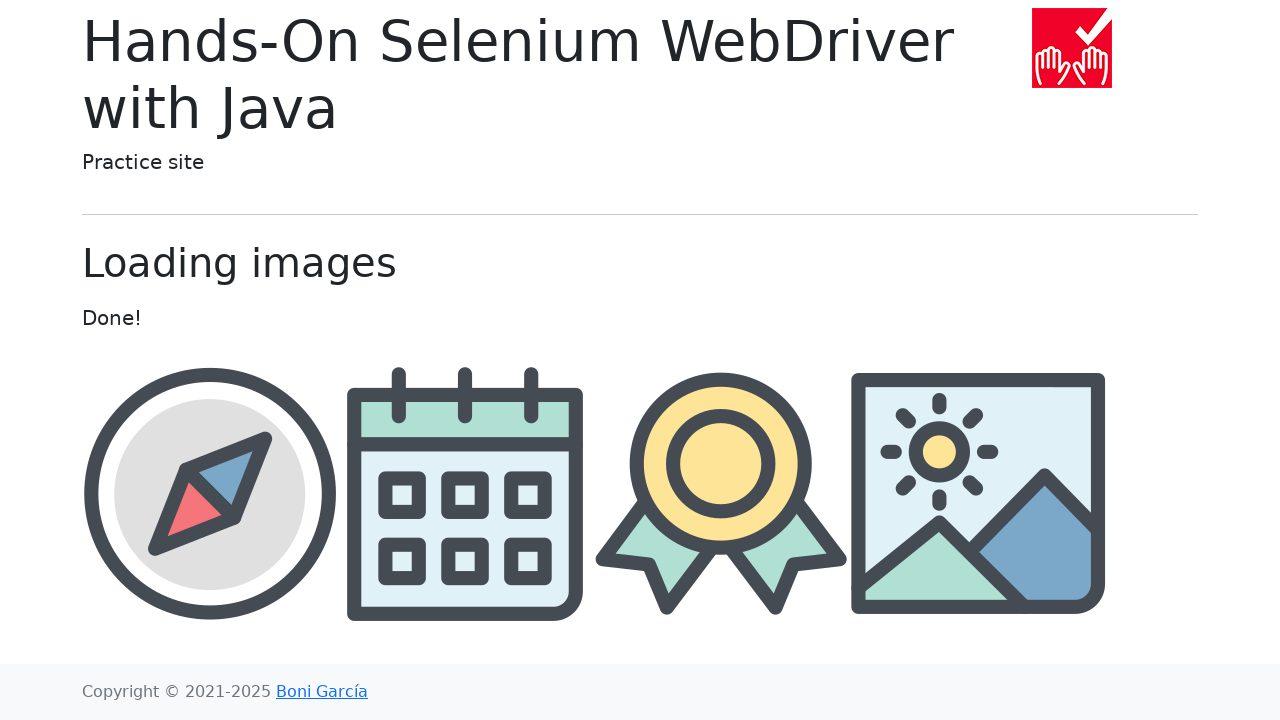